Tests that clicking login with empty fields displays an error message

Starting URL: https://the-internet.herokuapp.com

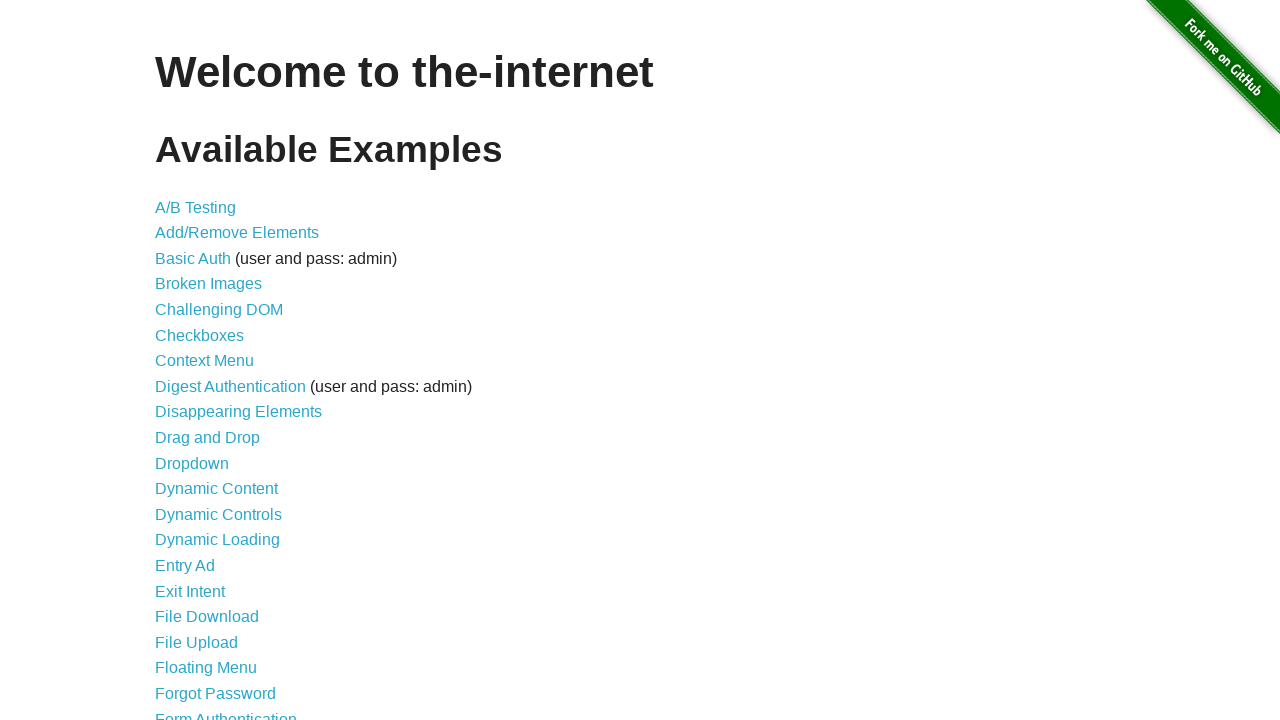

Clicked on Form Authentication link at (226, 712) on a:has-text("Form Authentication")
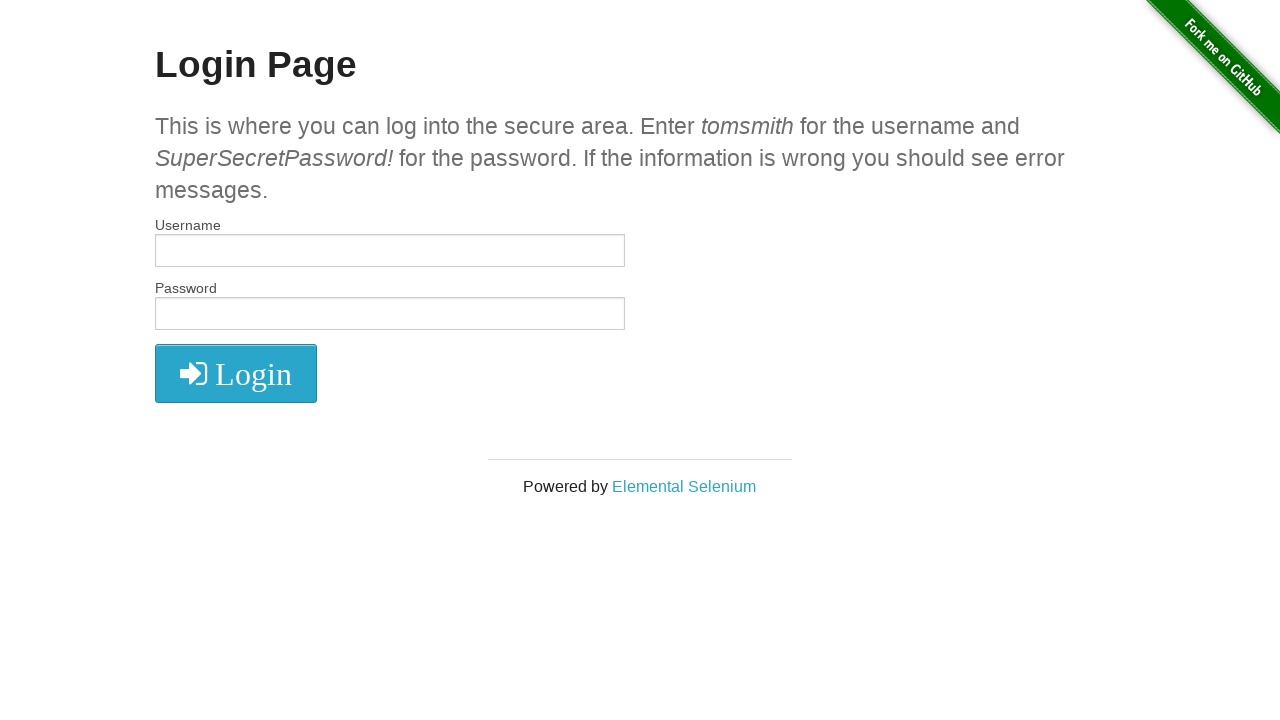

Clicked login button with empty fields at (236, 374) on xpath=//*[@id="login"]/button/i
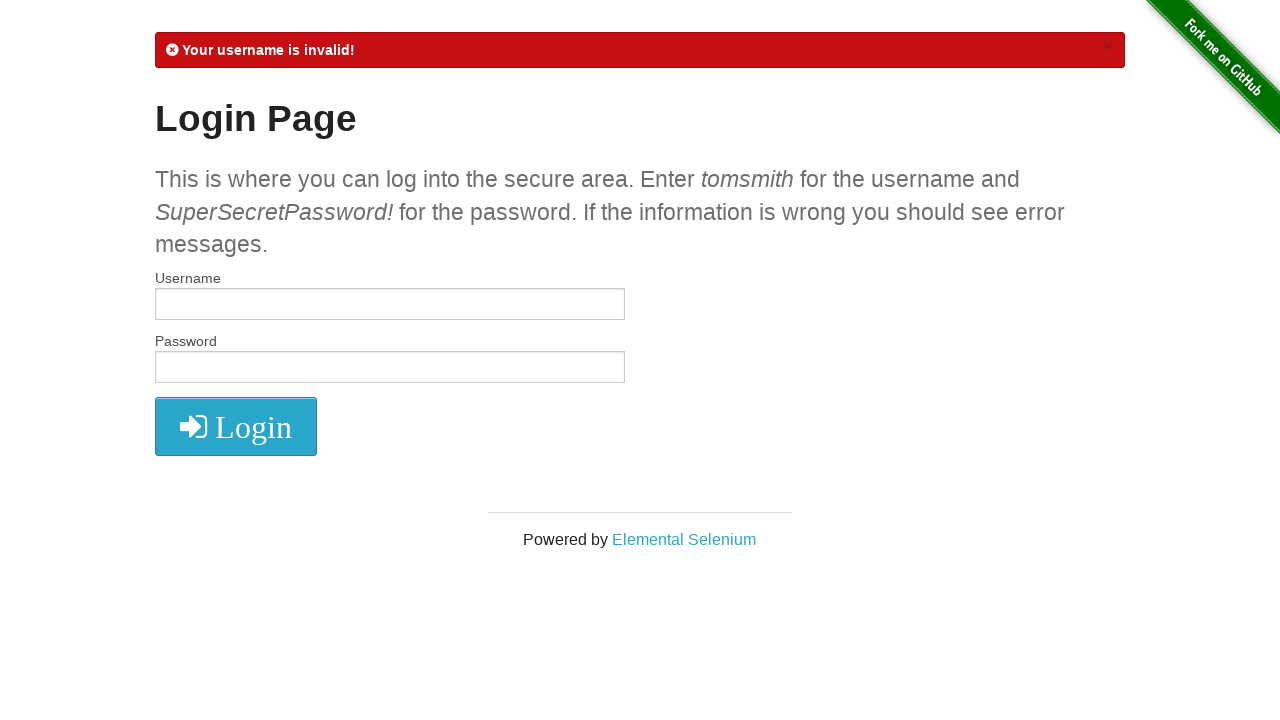

Located error message element
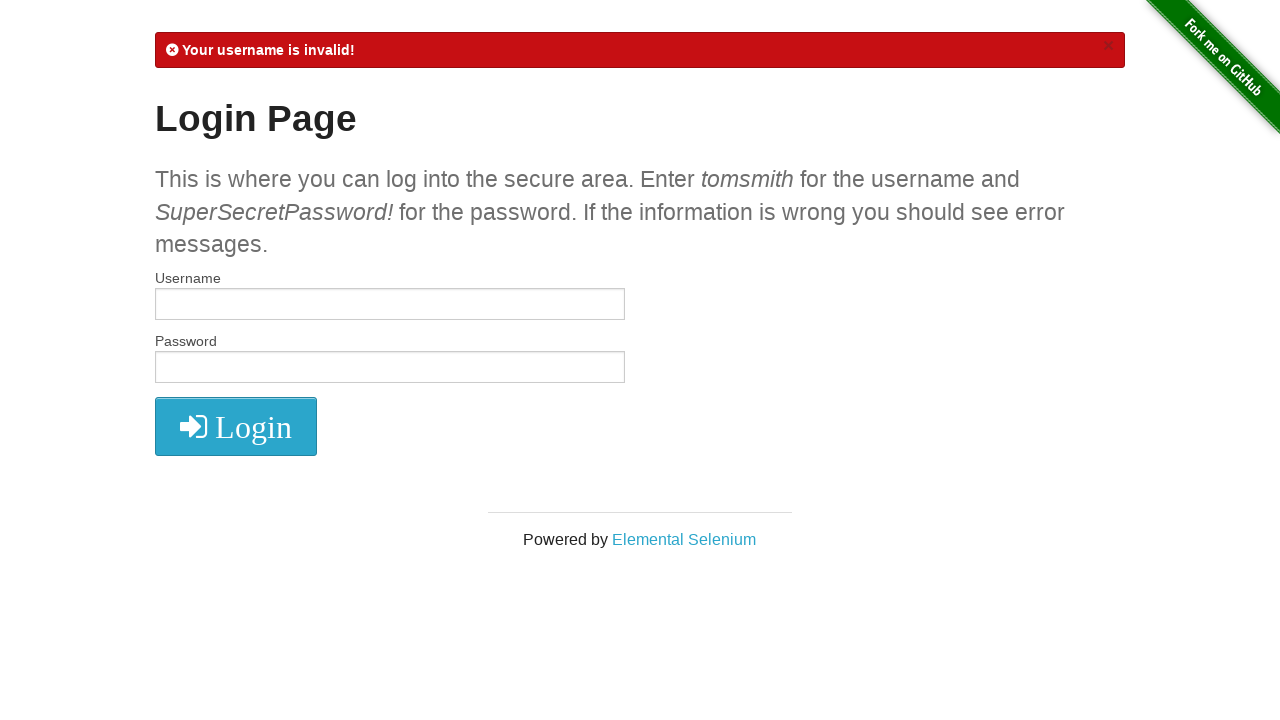

Verified error message is visible
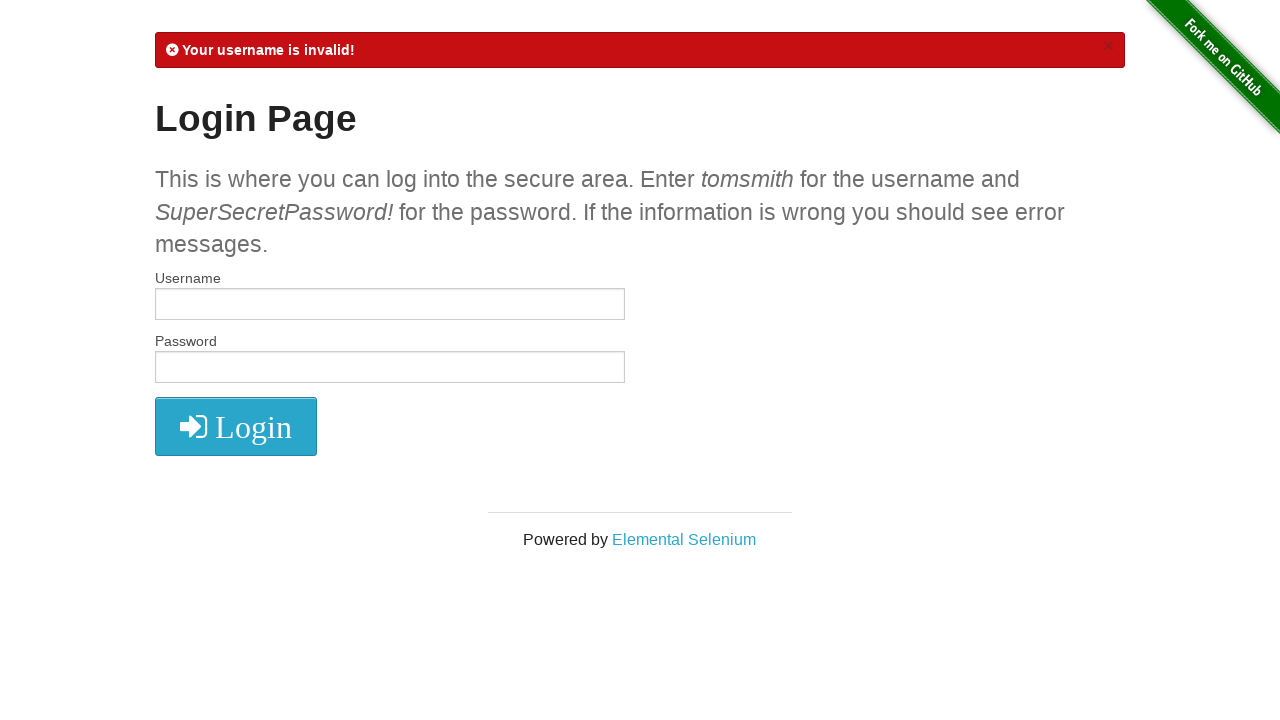

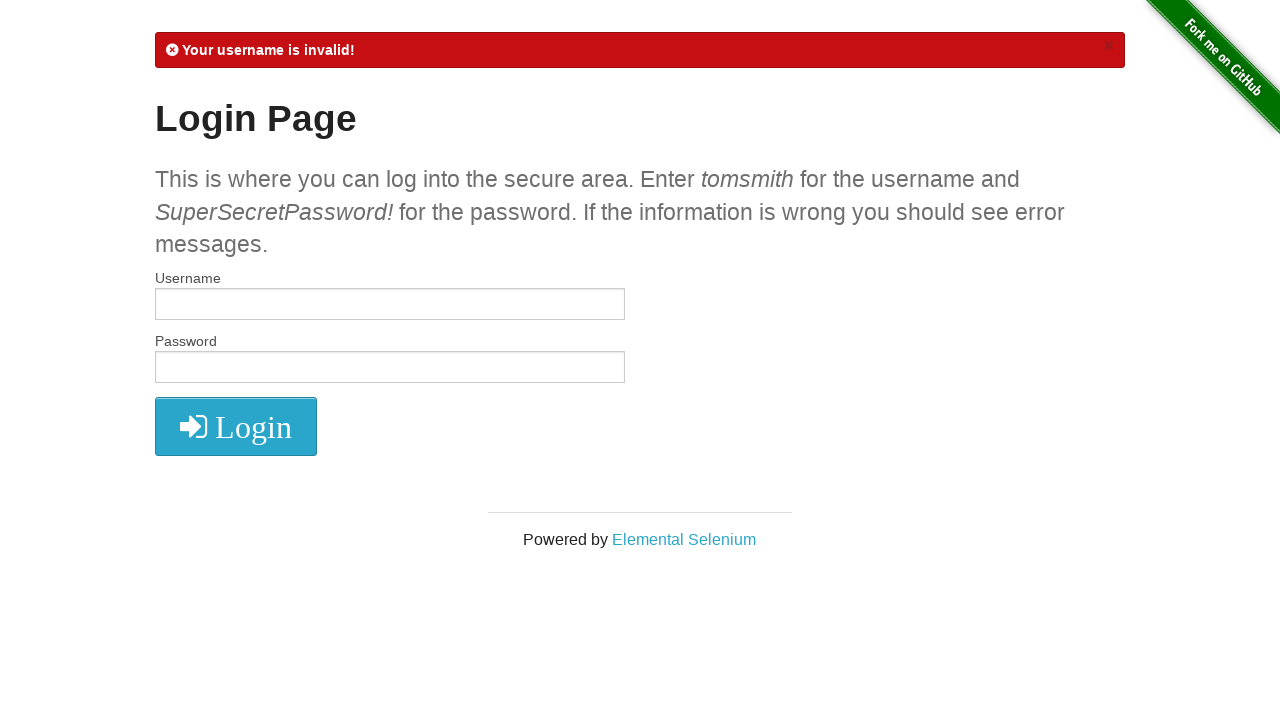